Tests dynamic content loading where the target element is already in the DOM but hidden, clicking Start button and waiting for the hidden element to become visible.

Starting URL: http://the-internet.herokuapp.com/dynamic_loading/1

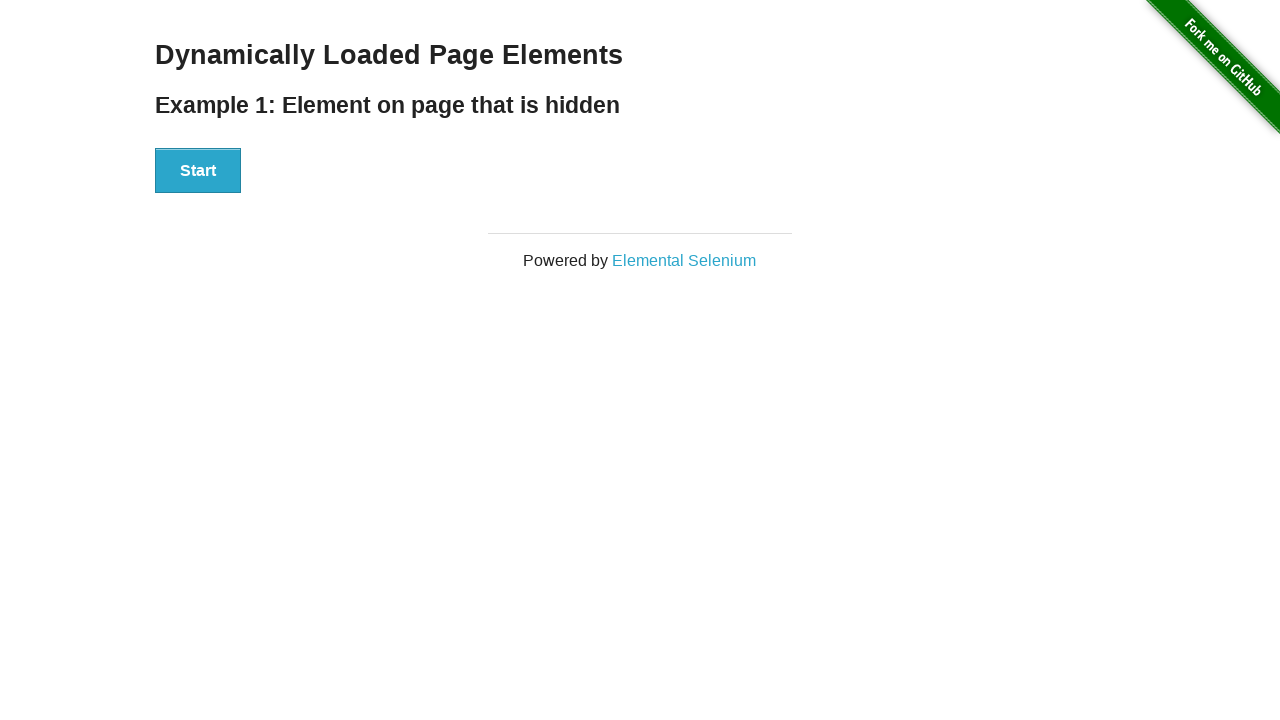

Clicked Start button to trigger dynamic content loading at (198, 171) on #start button
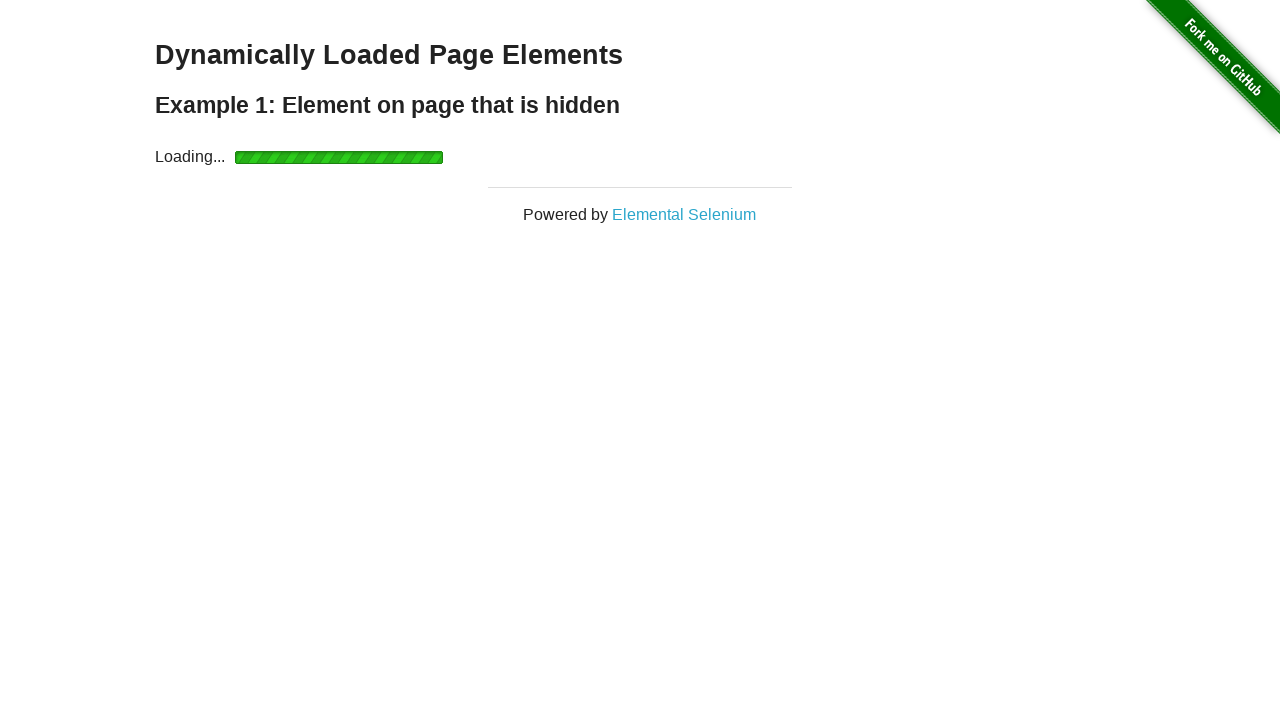

Waited for hidden finish element to become visible
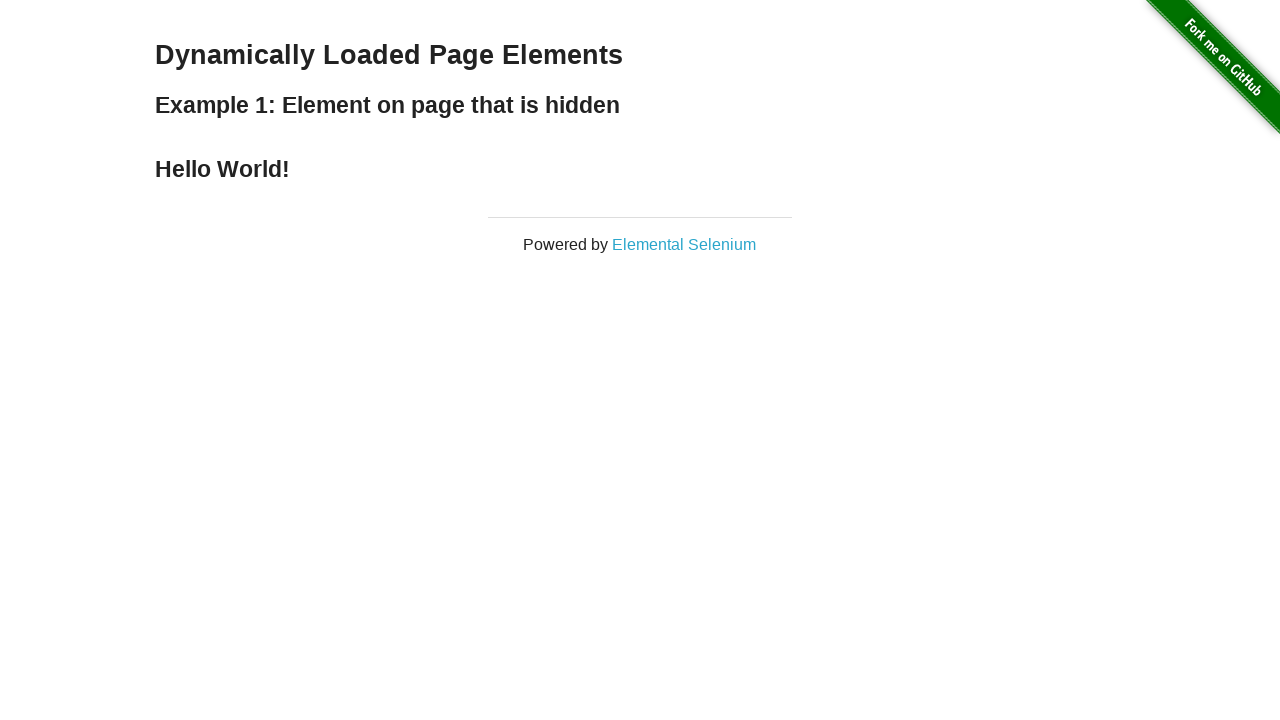

Verified finish element is now visible
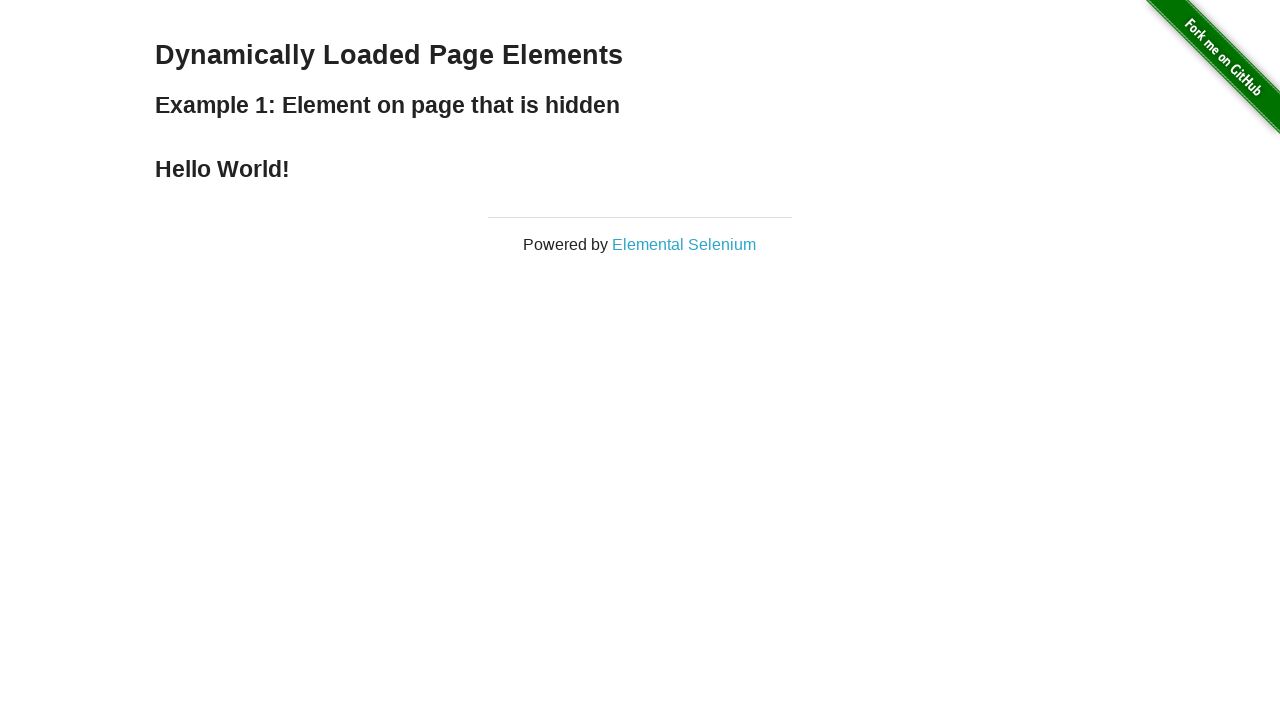

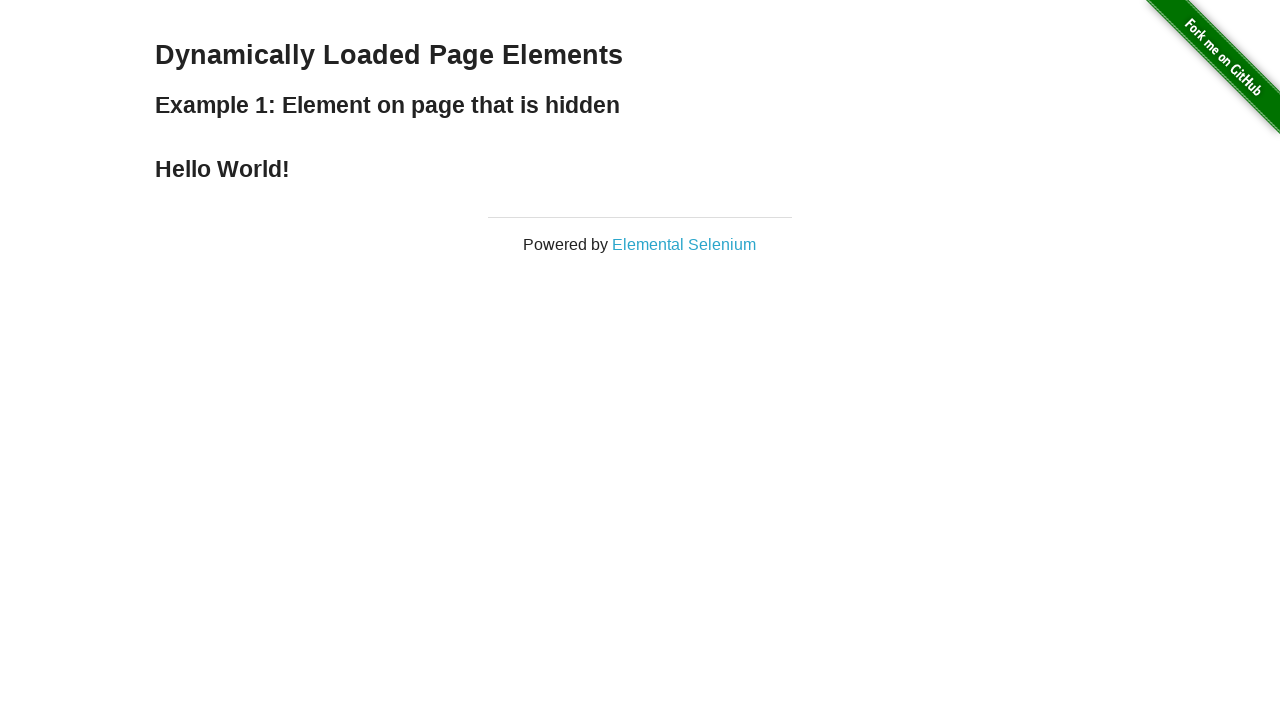